Navigates to the products section of Automation Exercise website and clicks on the first product after scrolling down the page

Starting URL: https://www.automationexercise.com

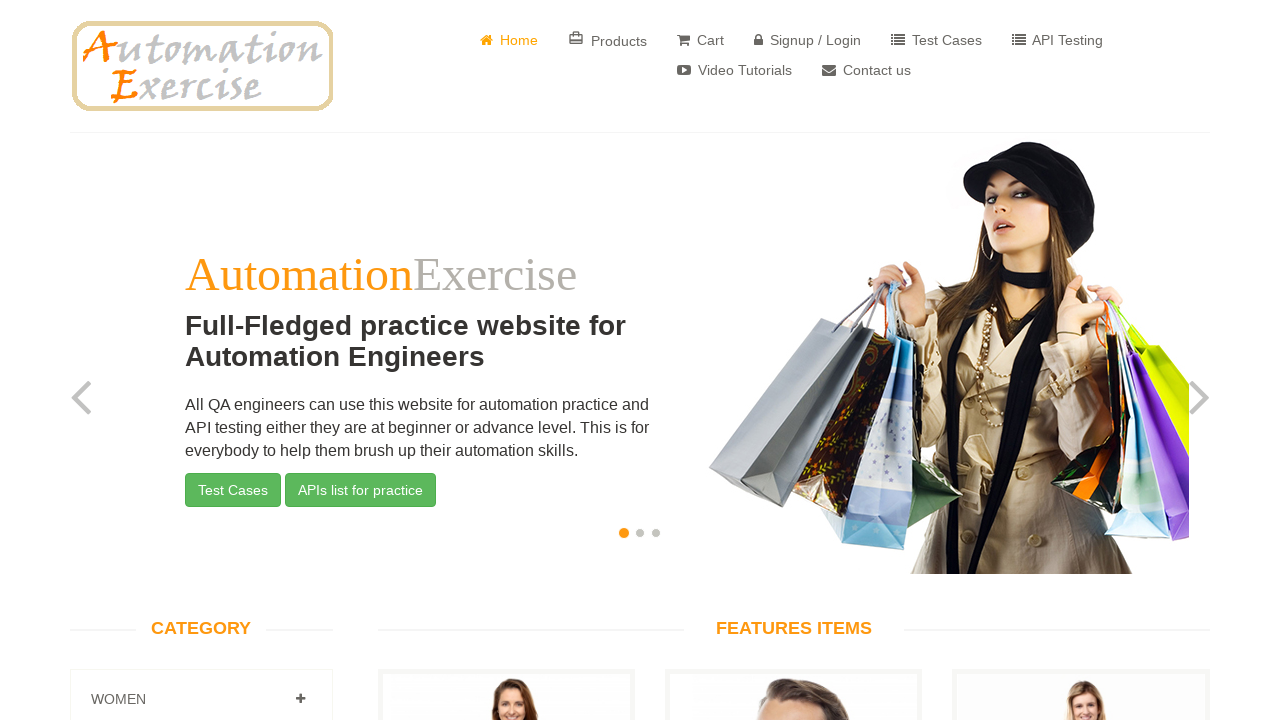

Clicked on Products link to navigate to products section at (608, 40) on a[href='/products']
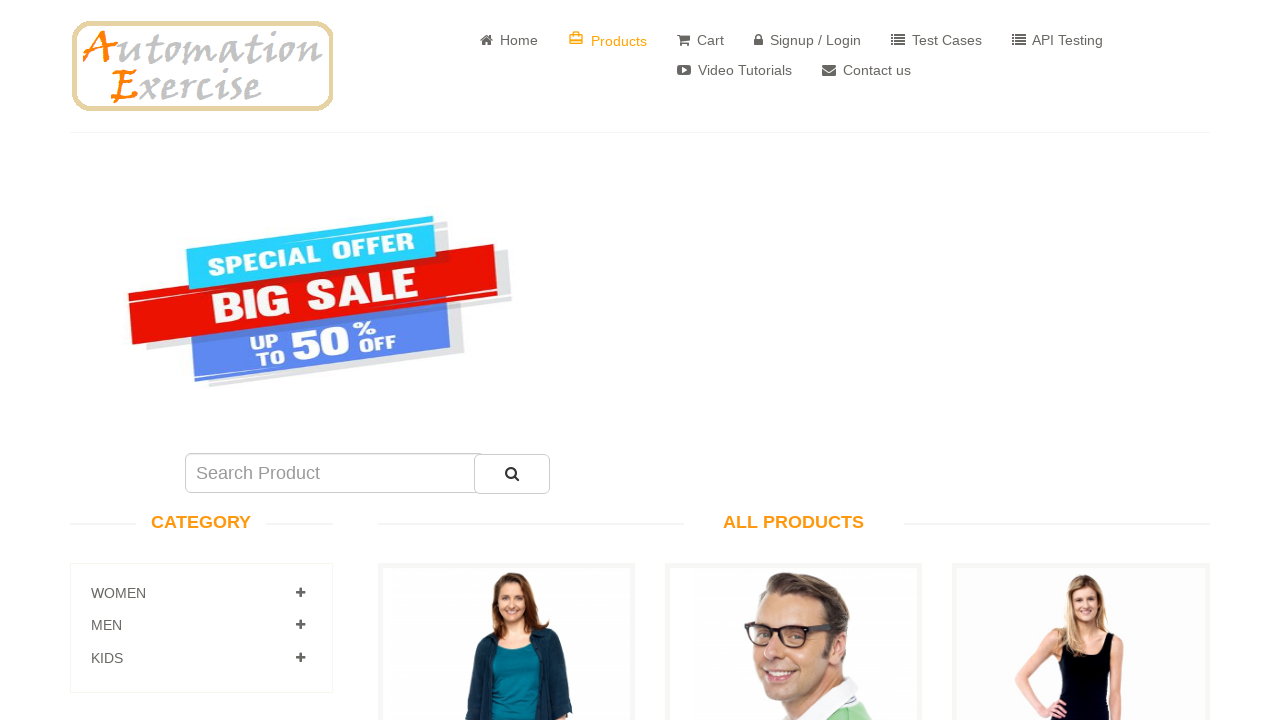

Scrolled down the page using PageDown key
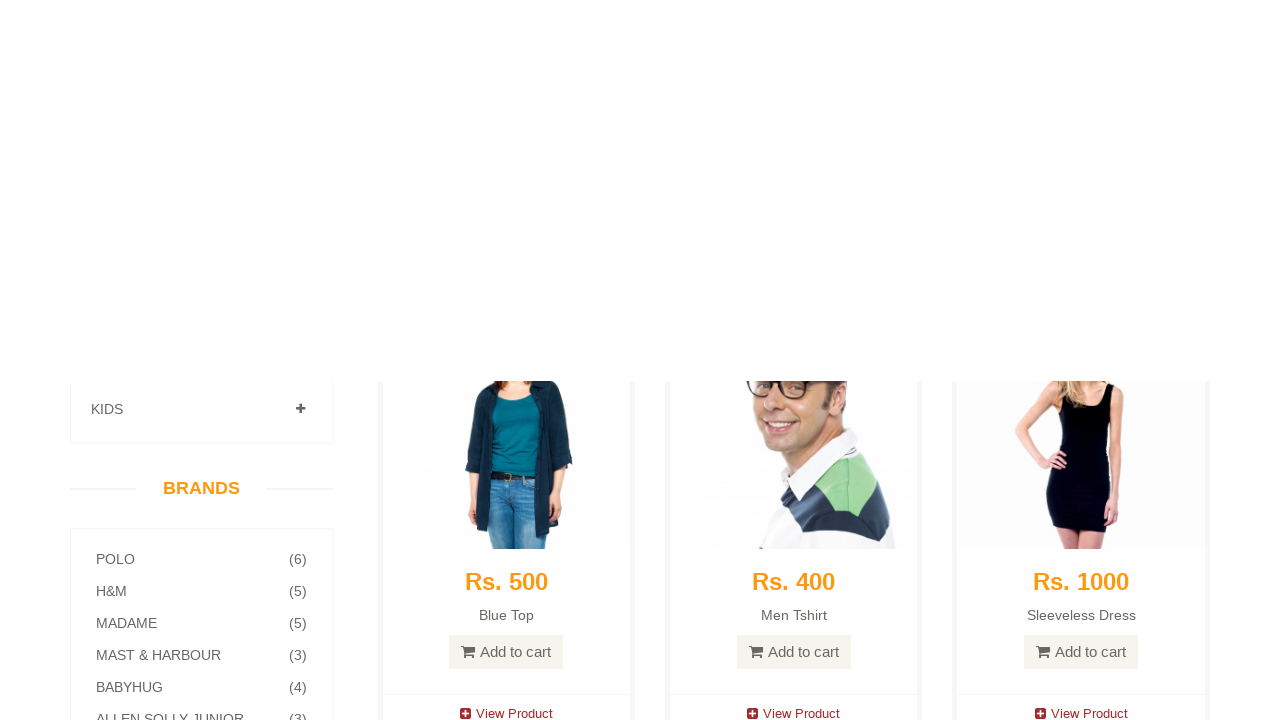

Clicked on the first product at (506, 271) on a[data-product-id='1']
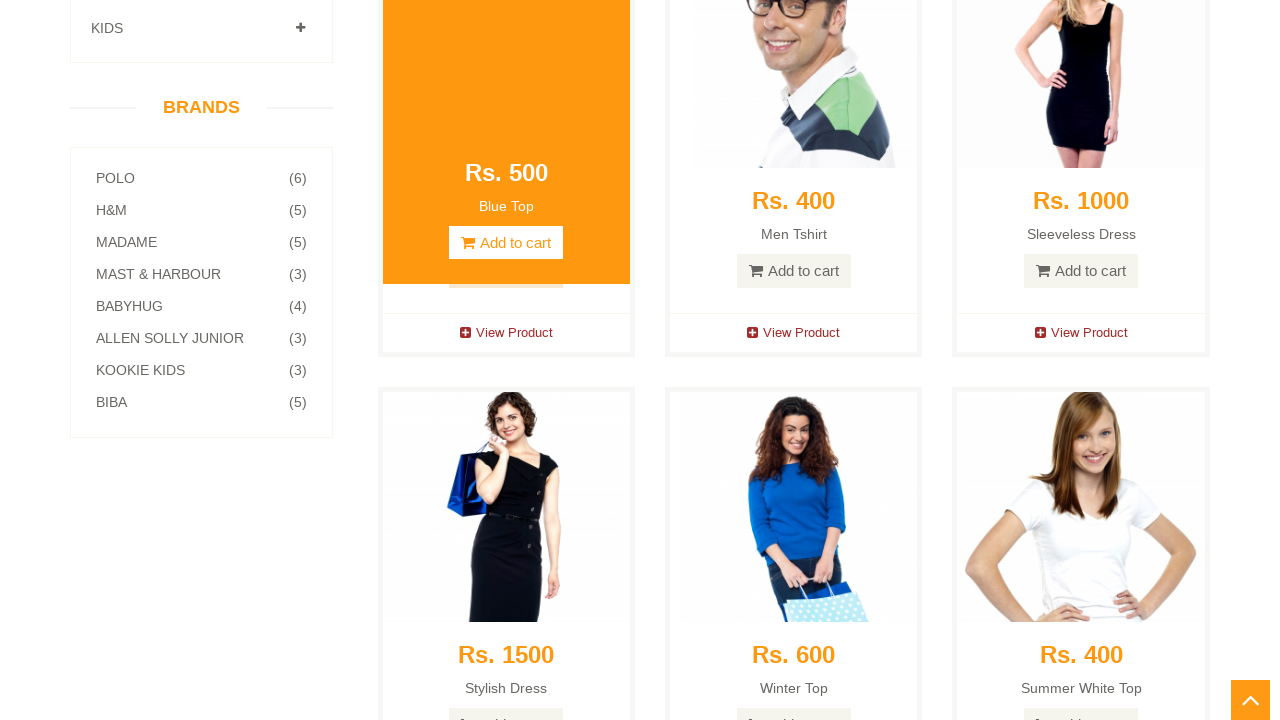

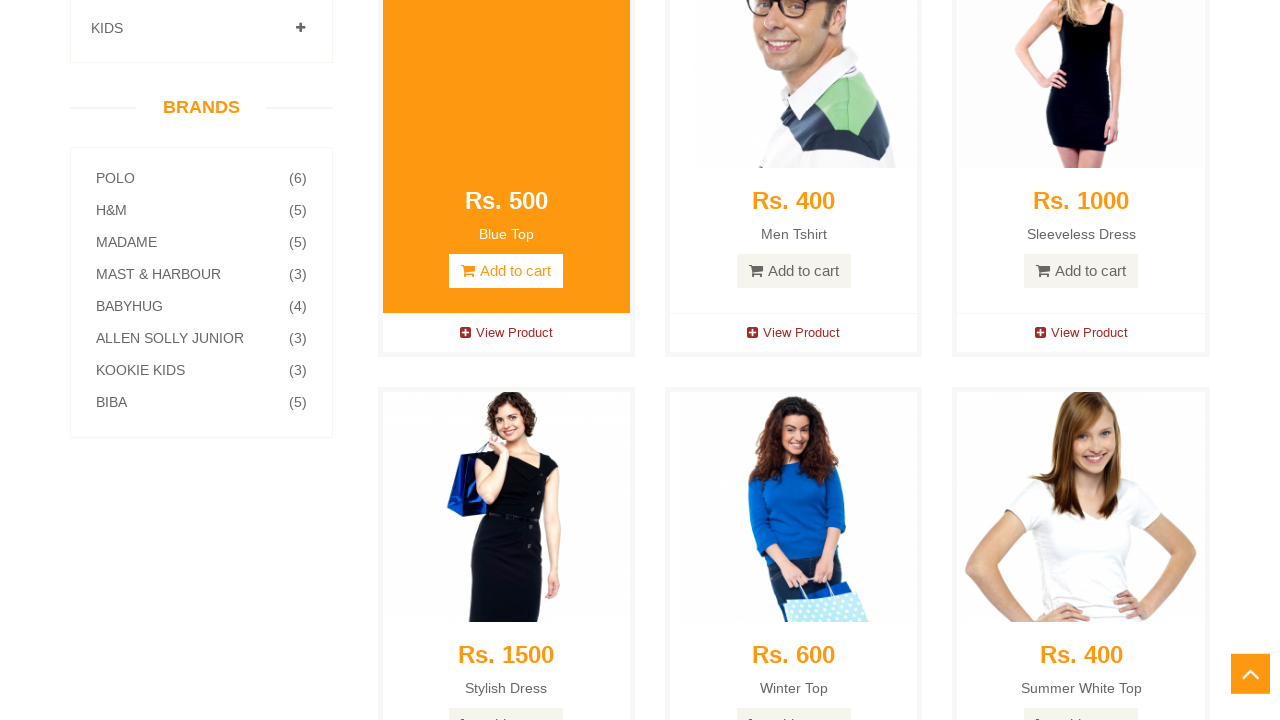